Tests a loading images page by waiting for more than 4 images to load, then verifies the award image element is present

Starting URL: https://bonigarcia.dev/selenium-webdriver-java/loading-images.html

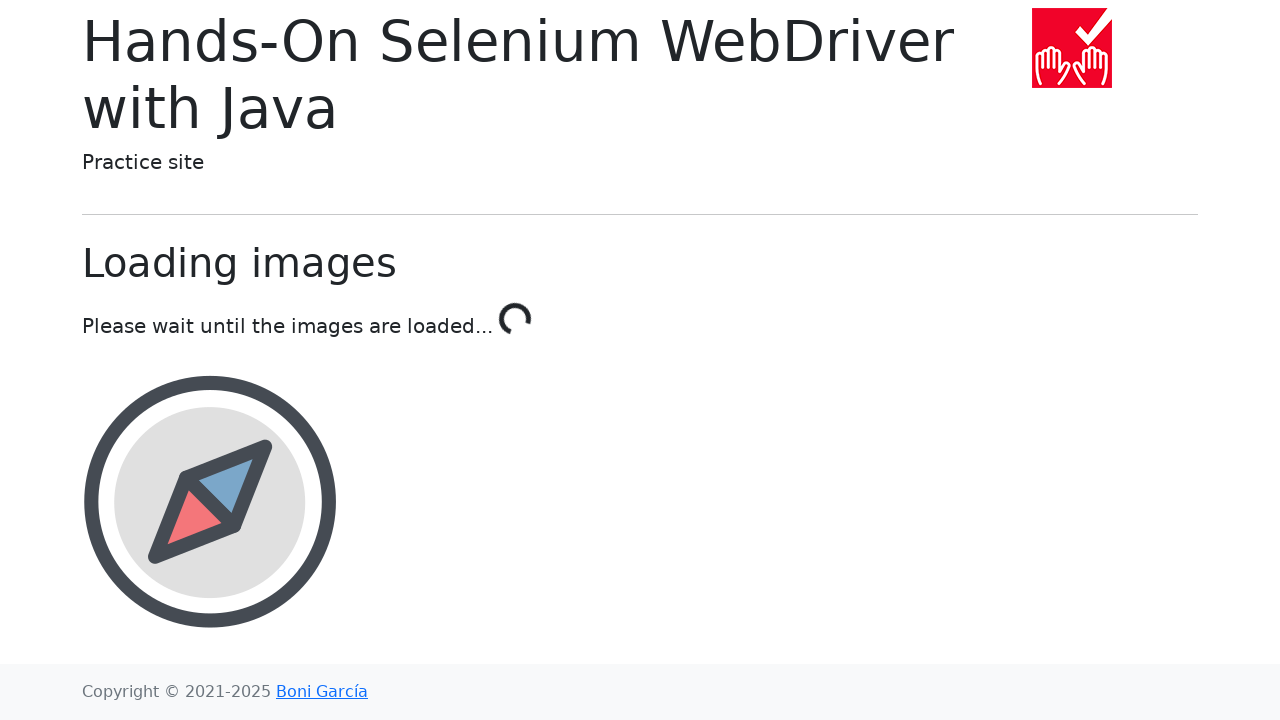

Navigated to loading images page
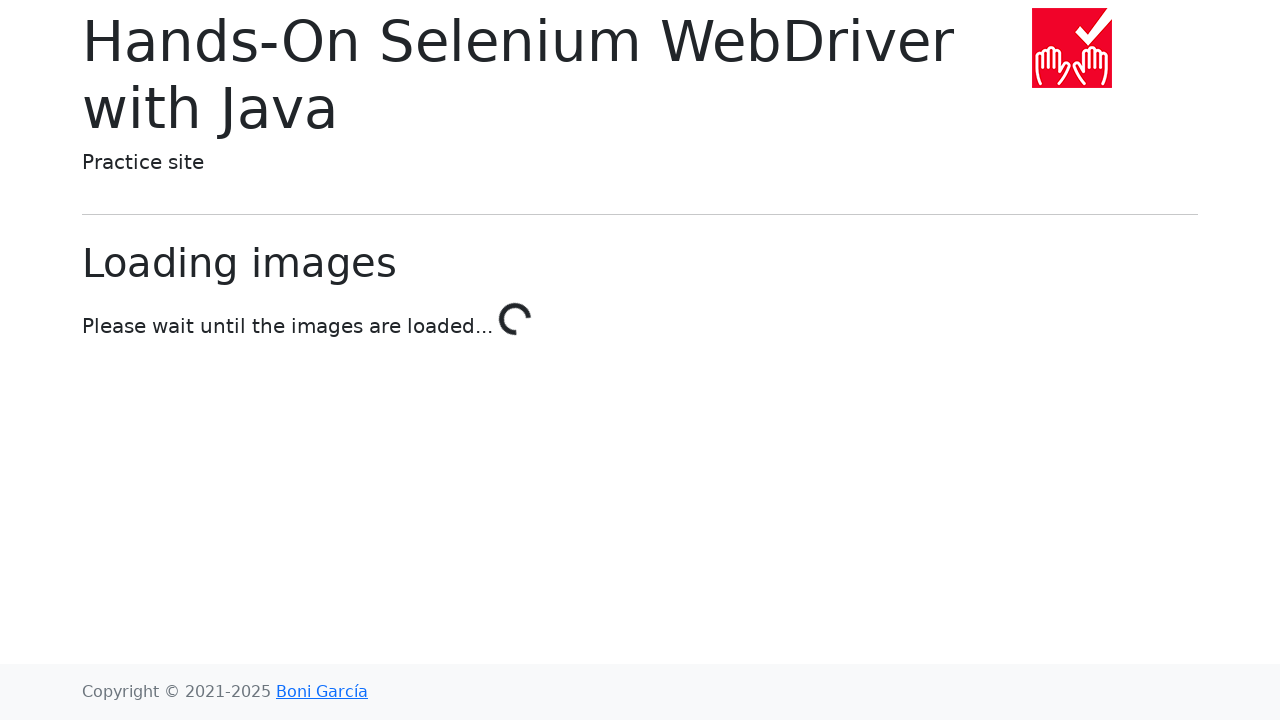

Waited for more than 4 images to load
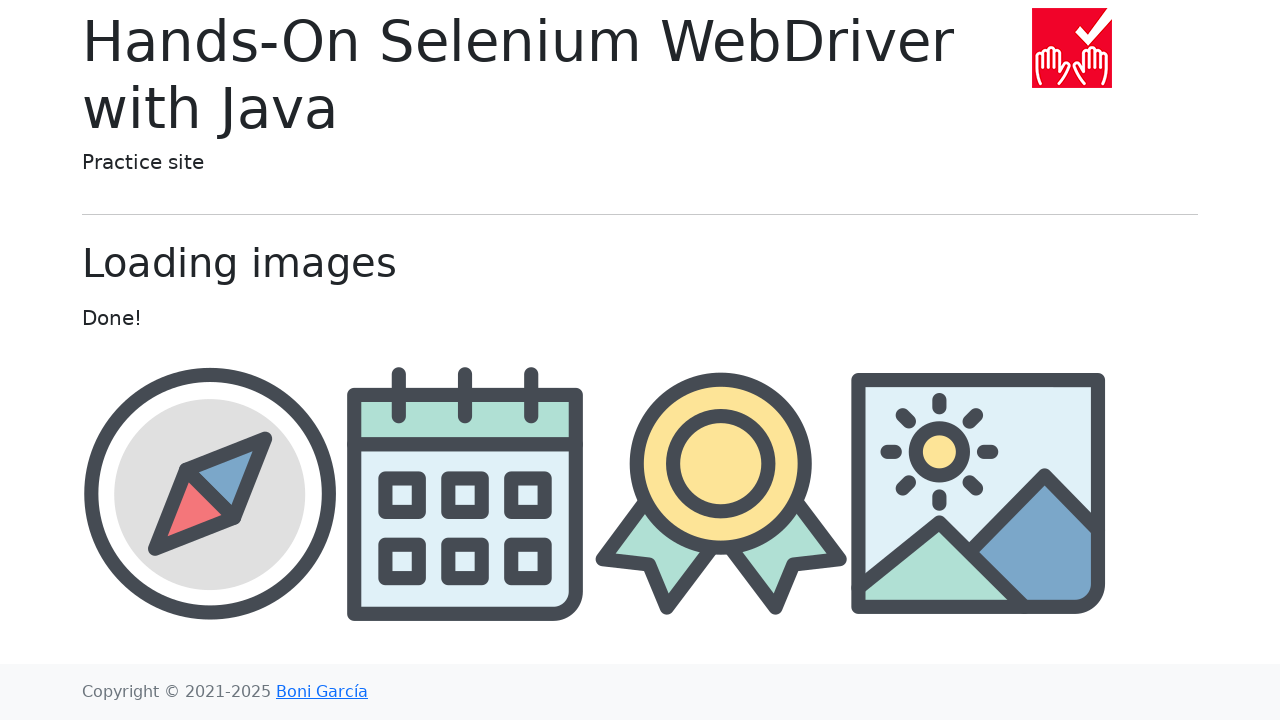

Award image element is present on the page
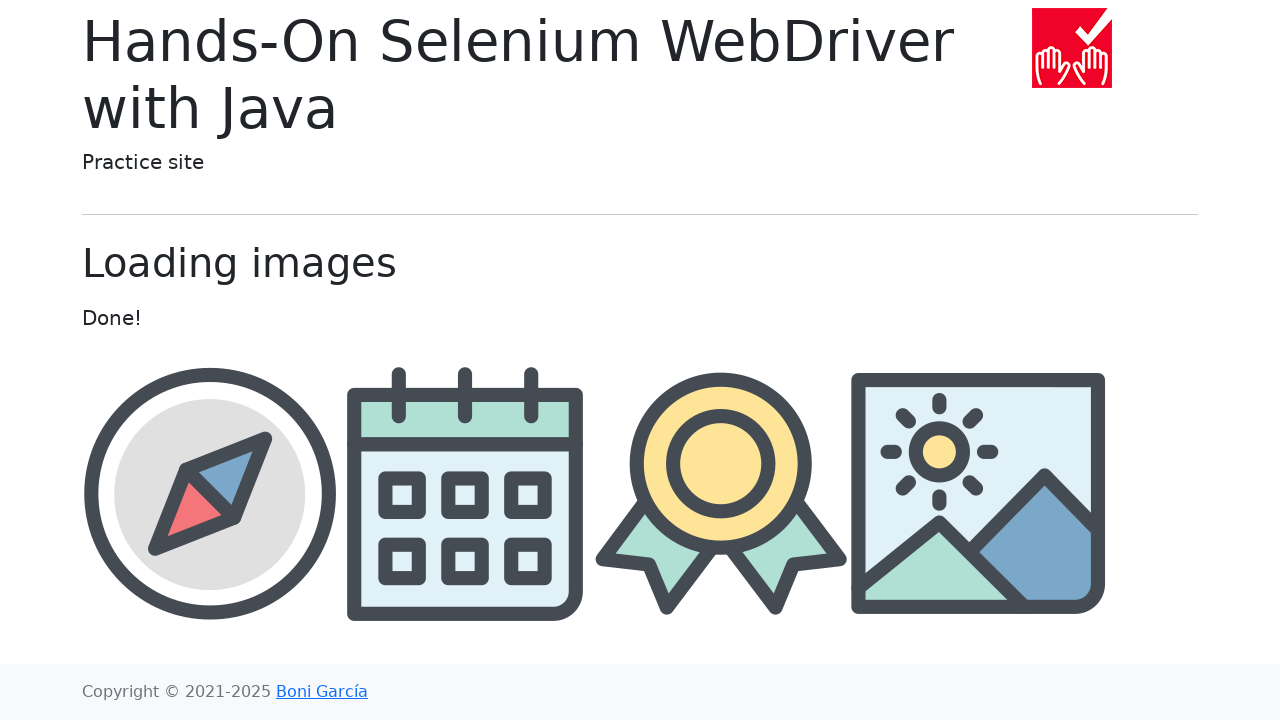

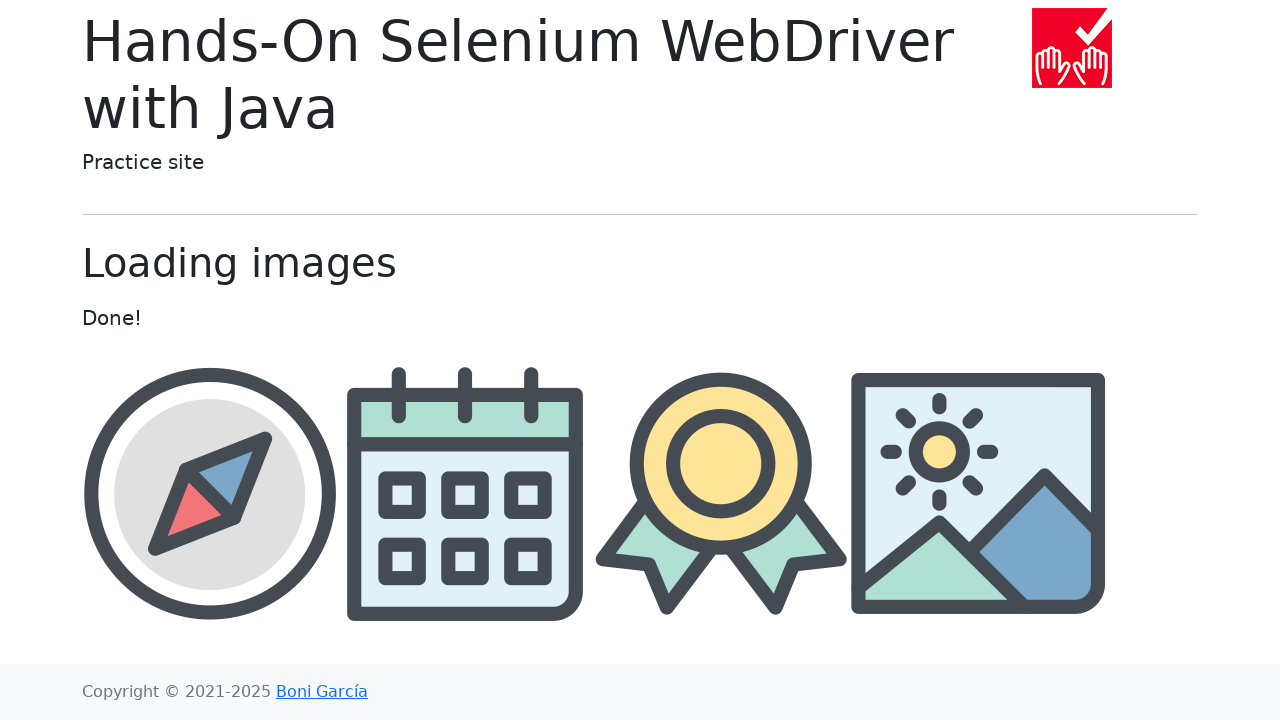